Tests the Python.org search functionality by entering "pycon" in the search box and submitting the search form

Starting URL: http://www.python.org

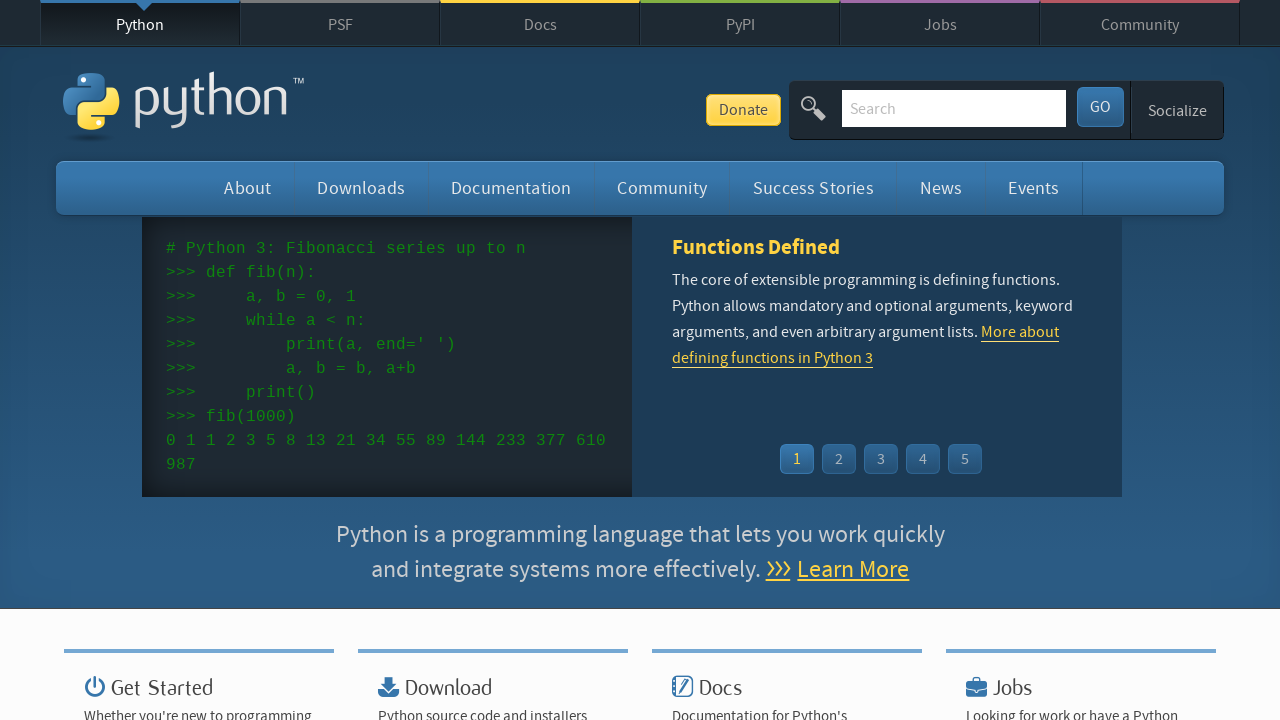

Verified page title contains 'Python'
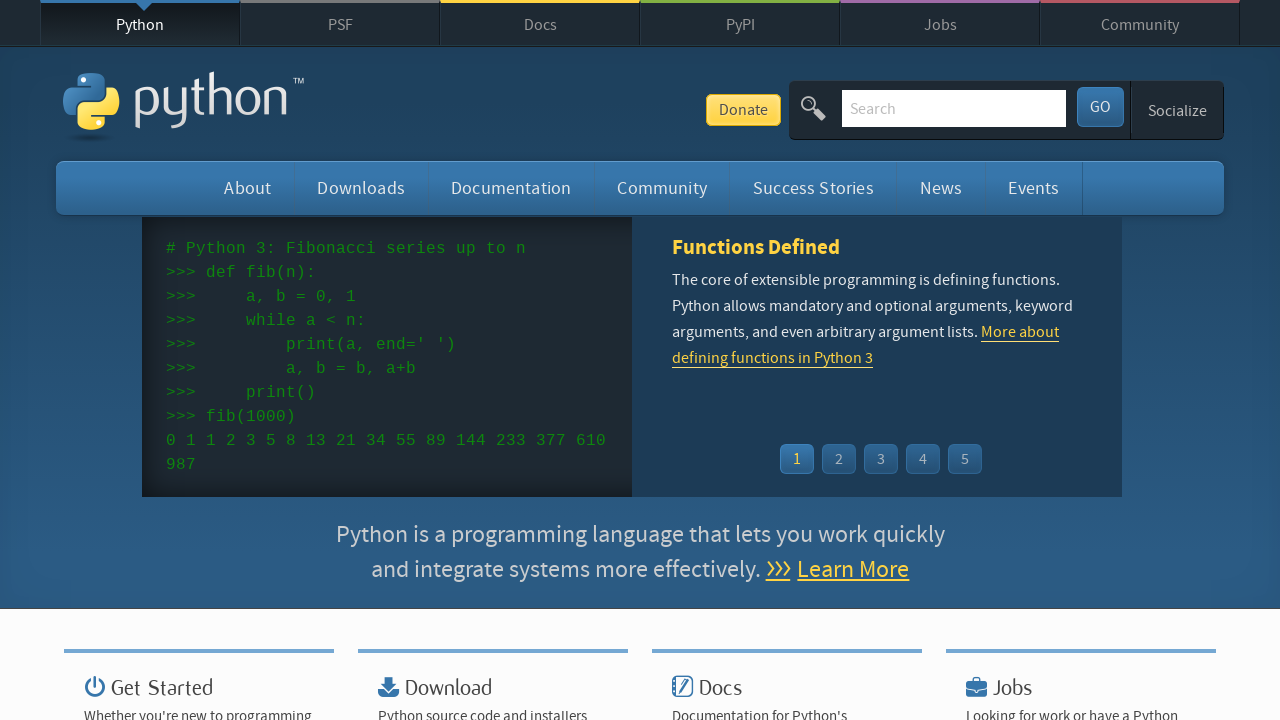

Located search box element
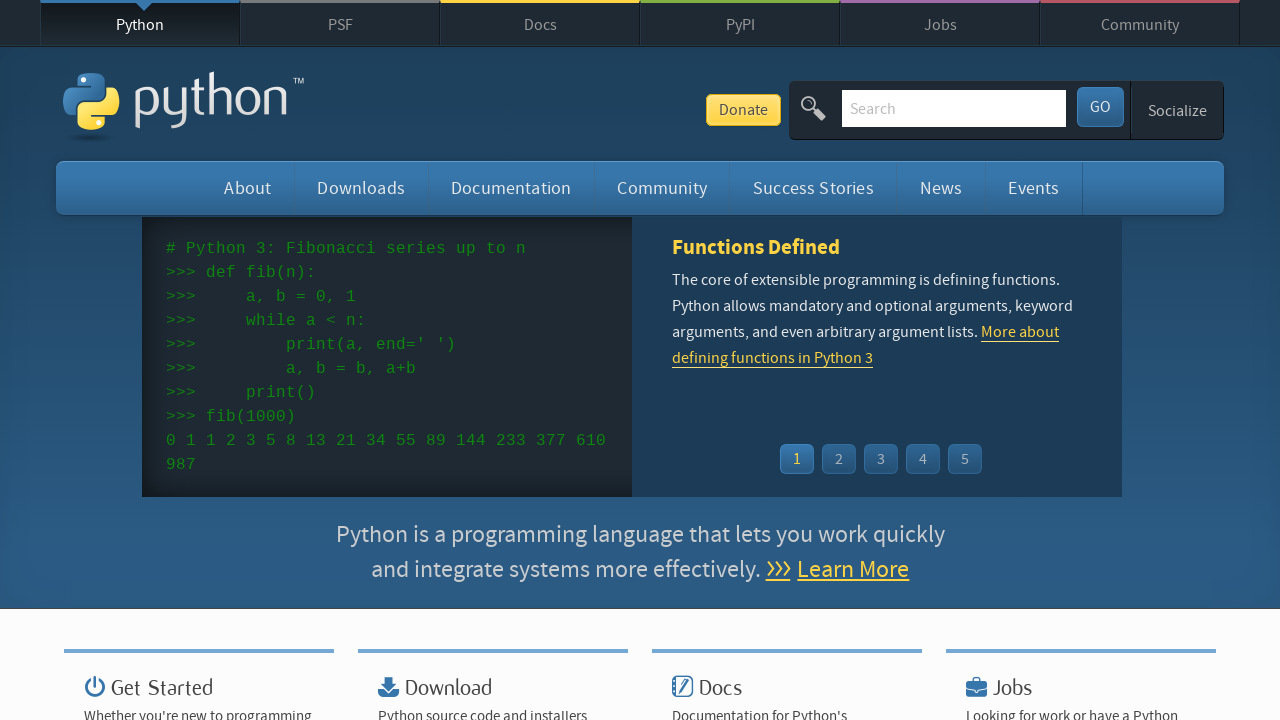

Cleared search box on input[name='q']
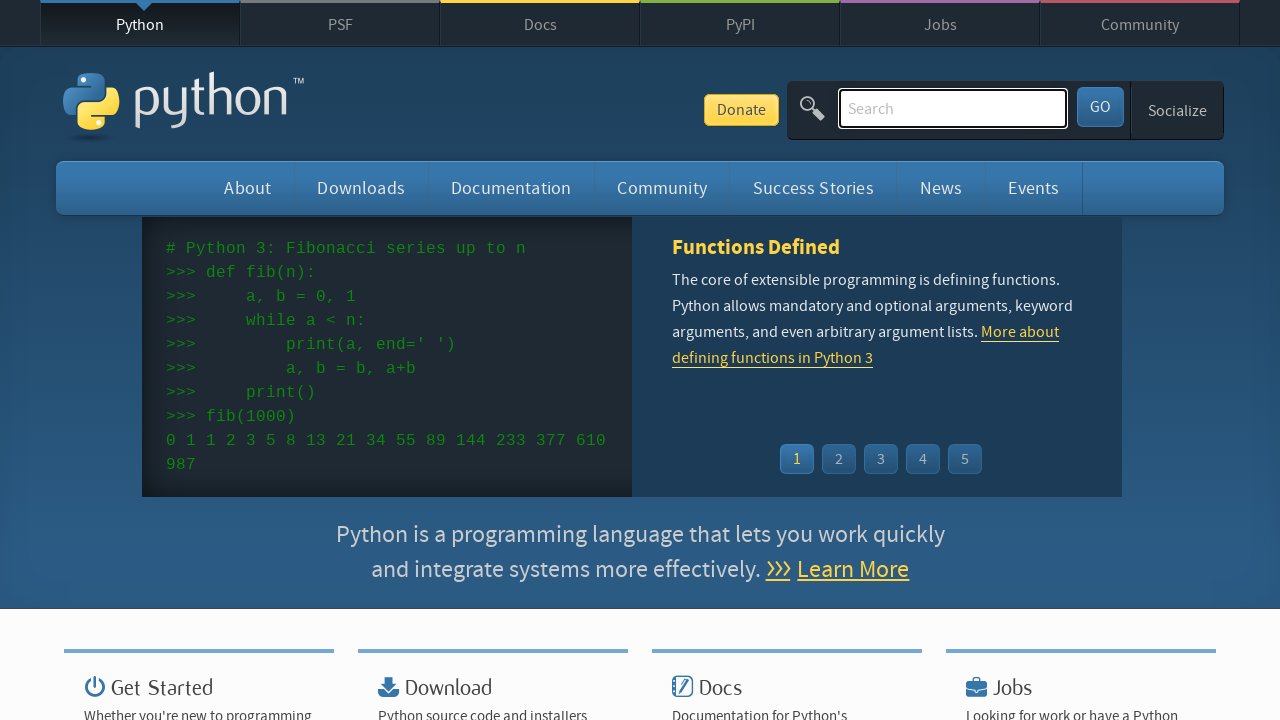

Filled search box with 'pycon' on input[name='q']
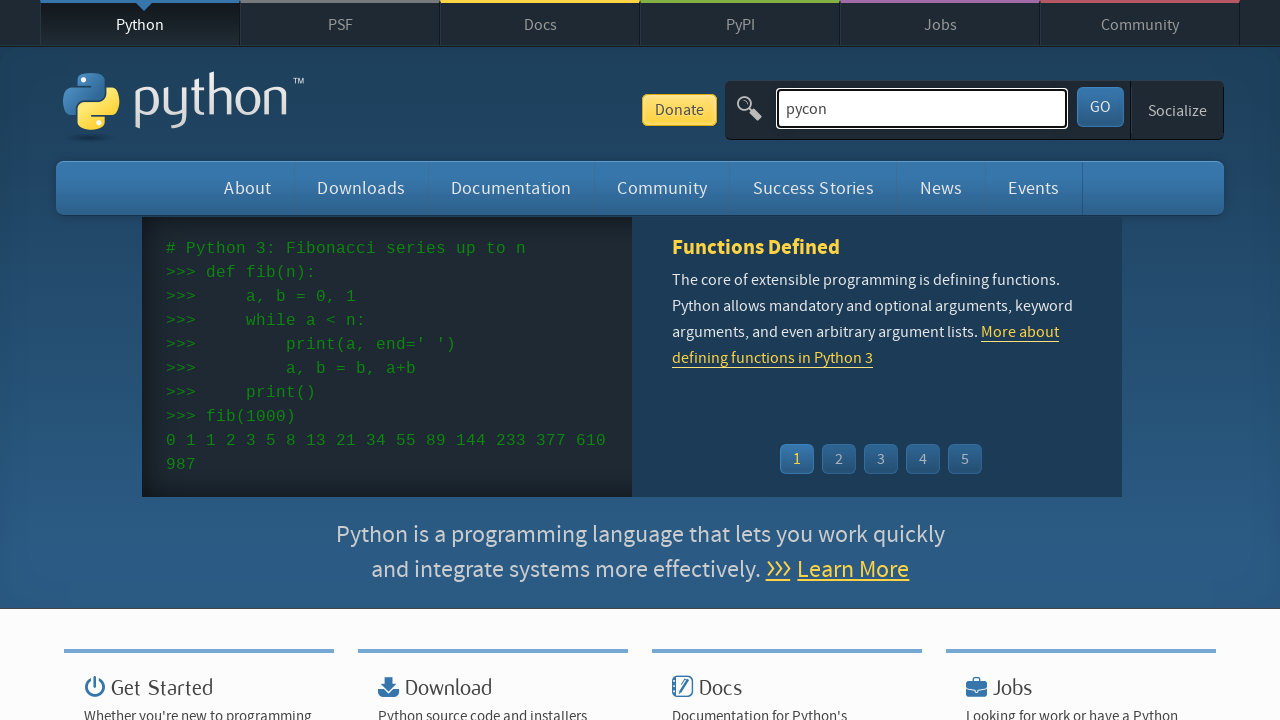

Pressed Enter to submit search form on input[name='q']
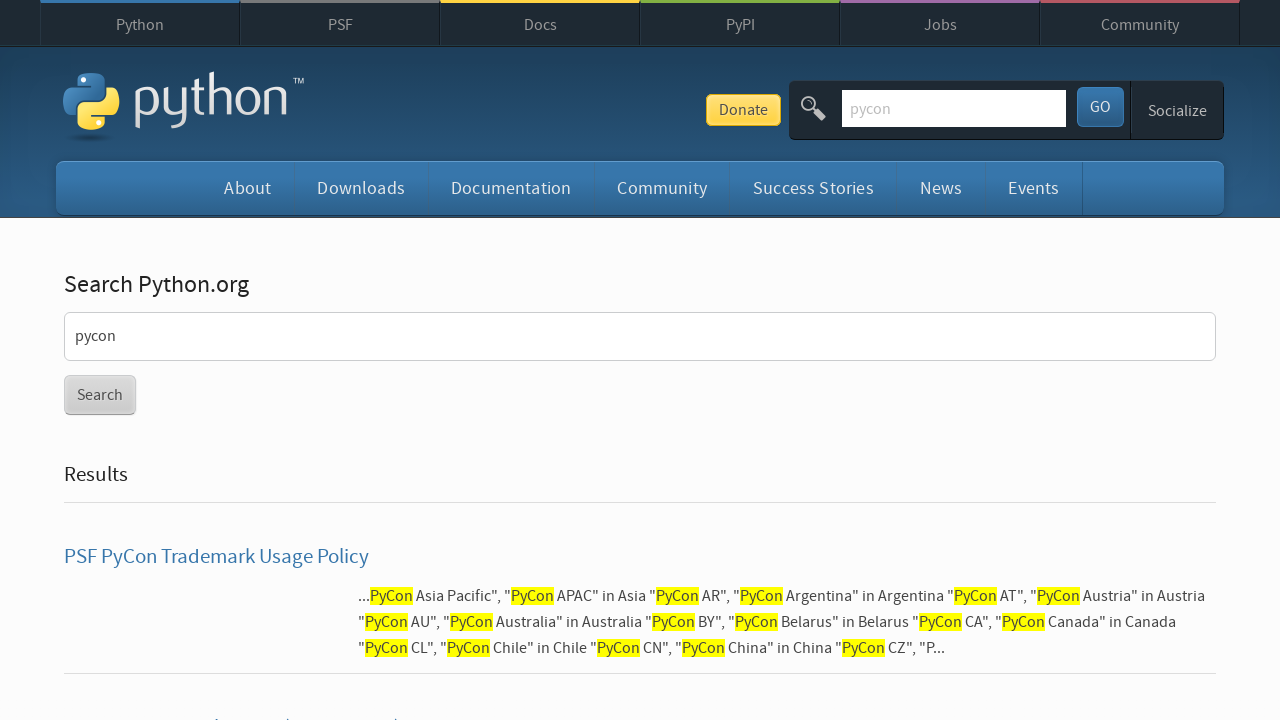

Waited for page to finish loading (networkidle)
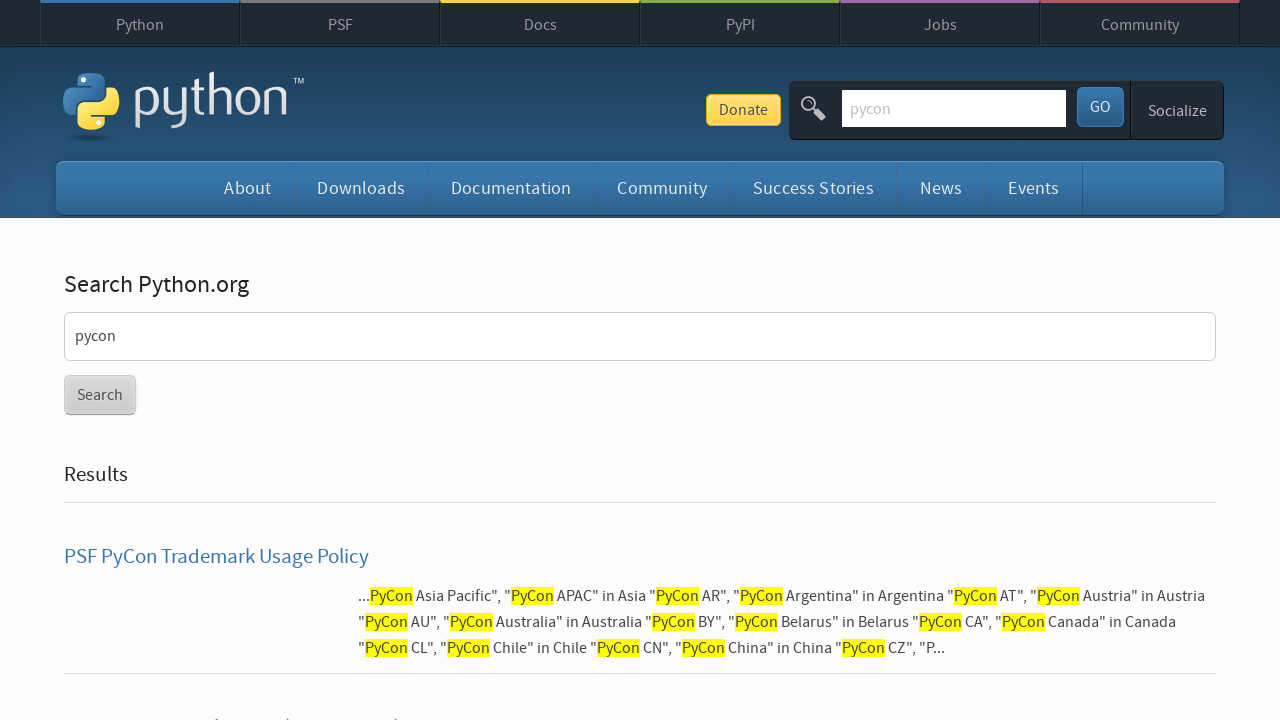

Verified that 'No results found' message is not present in page content
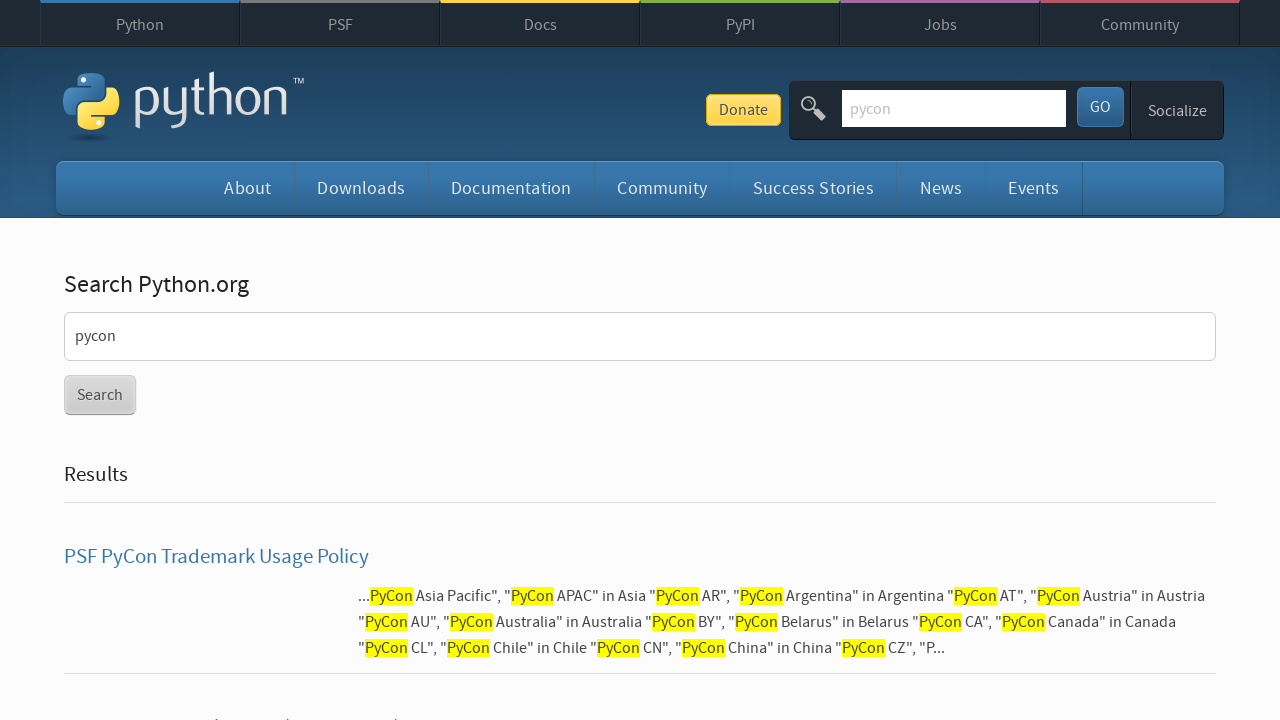

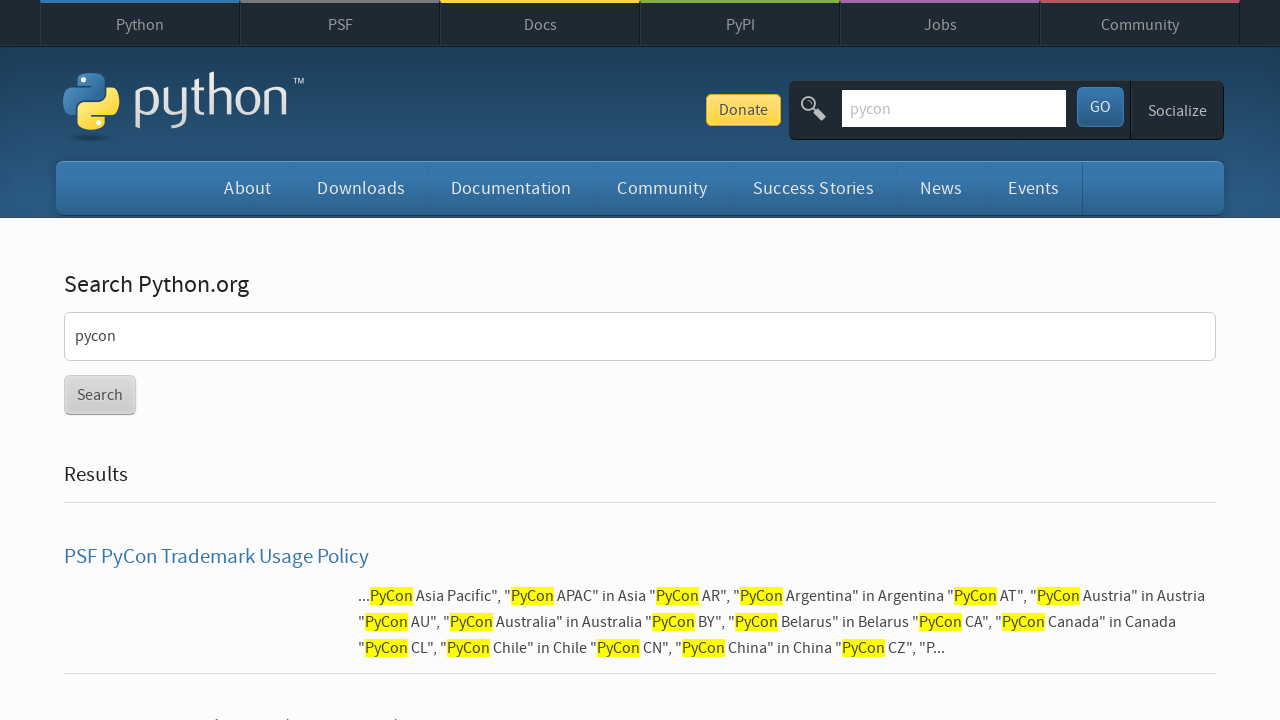